Tests form submission on DemoQA by filling in full name, email, current address, and permanent address fields, then submitting and validating the displayed name

Starting URL: https://demoqa.com/text-box

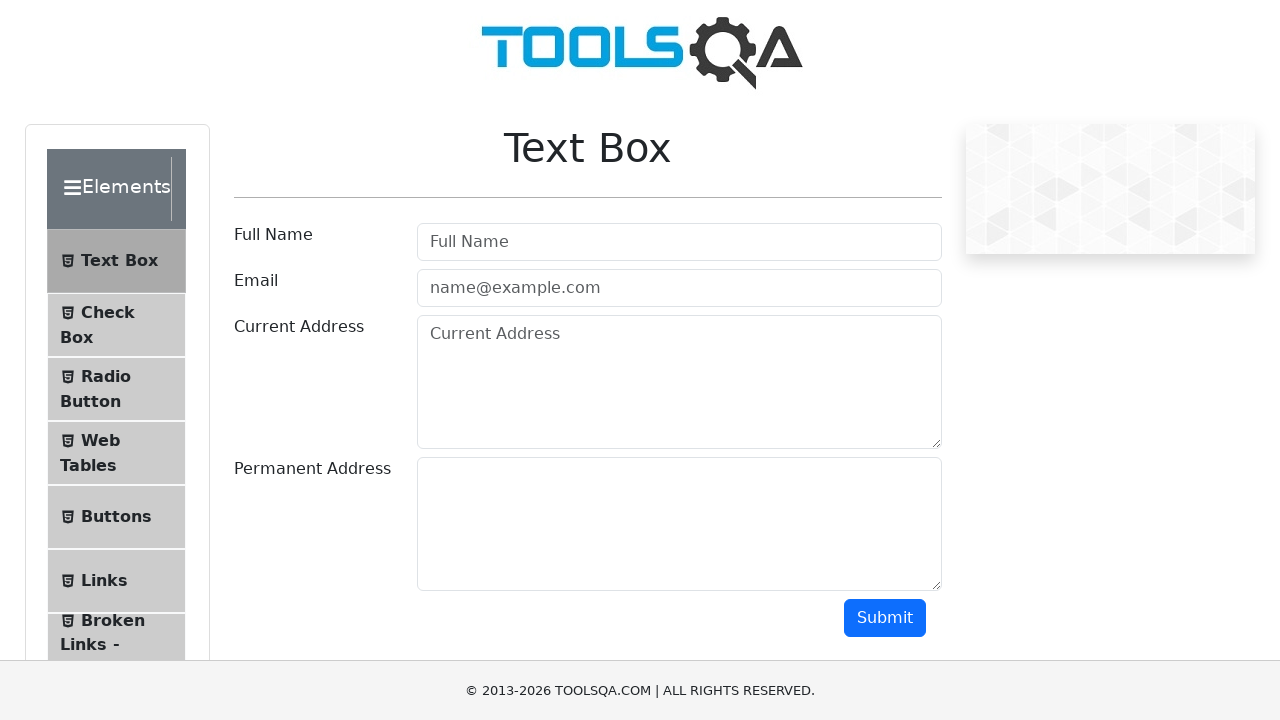

Filled full name field with 'Tools QA' on #userName
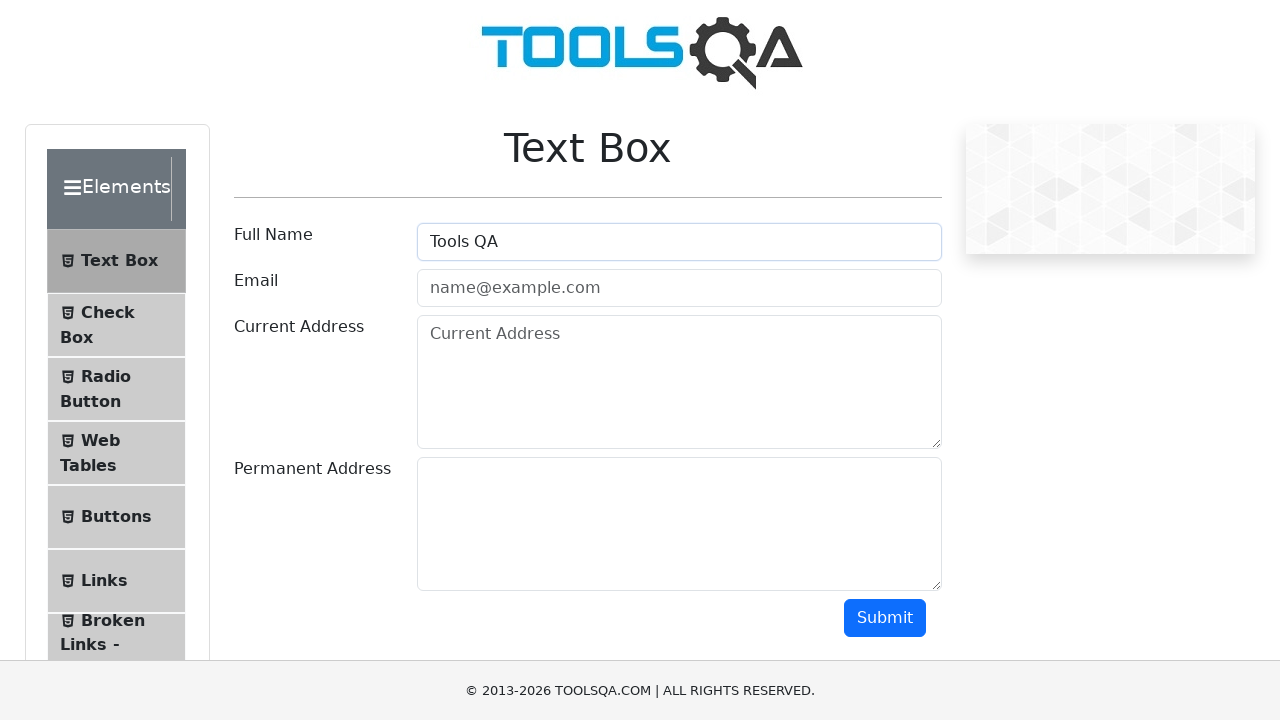

Filled email field with 'toolsqa@gmail.com' on #userEmail
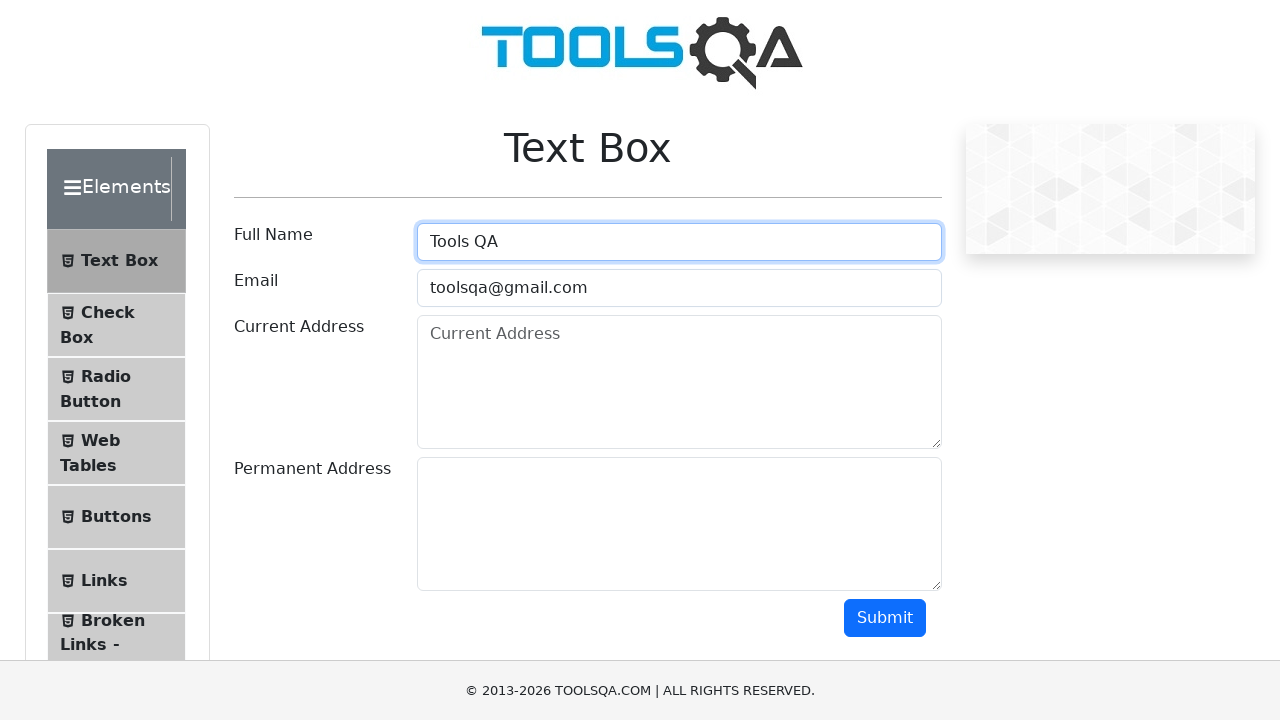

Filled current address field with 'Current Address' on #currentAddress
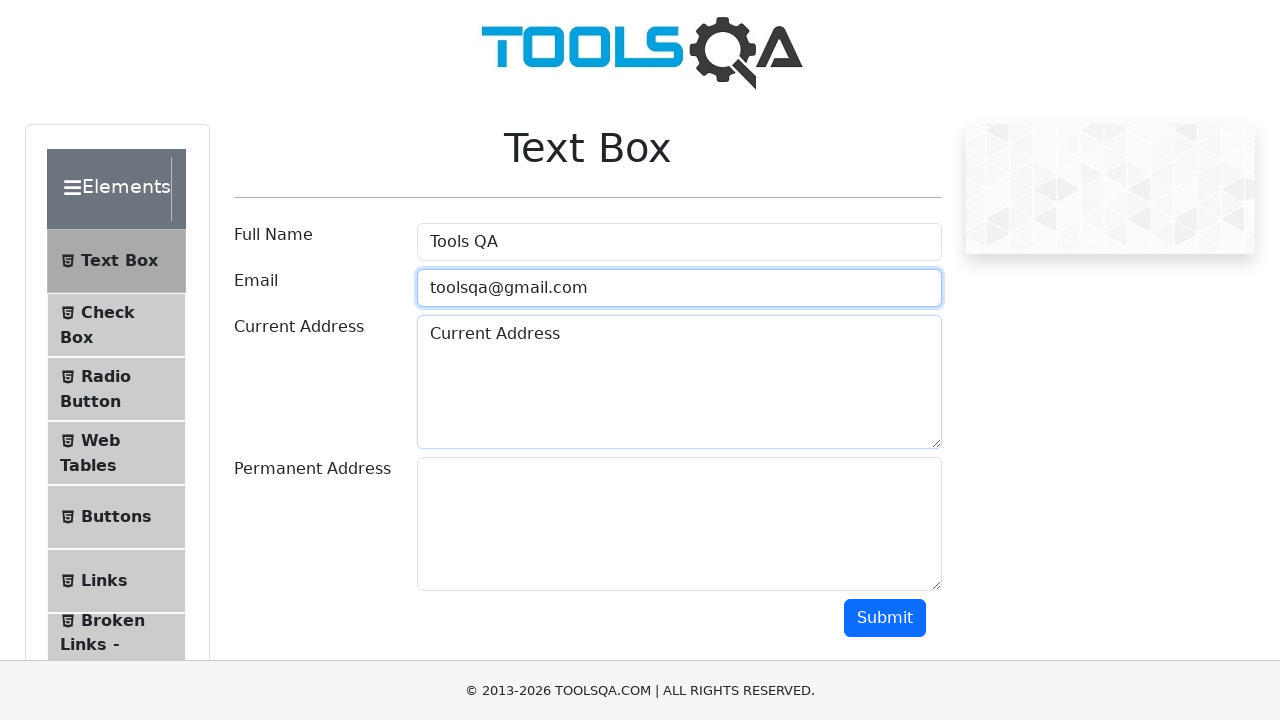

Filled permanent address field with 'permanent address' on #permanentAddress
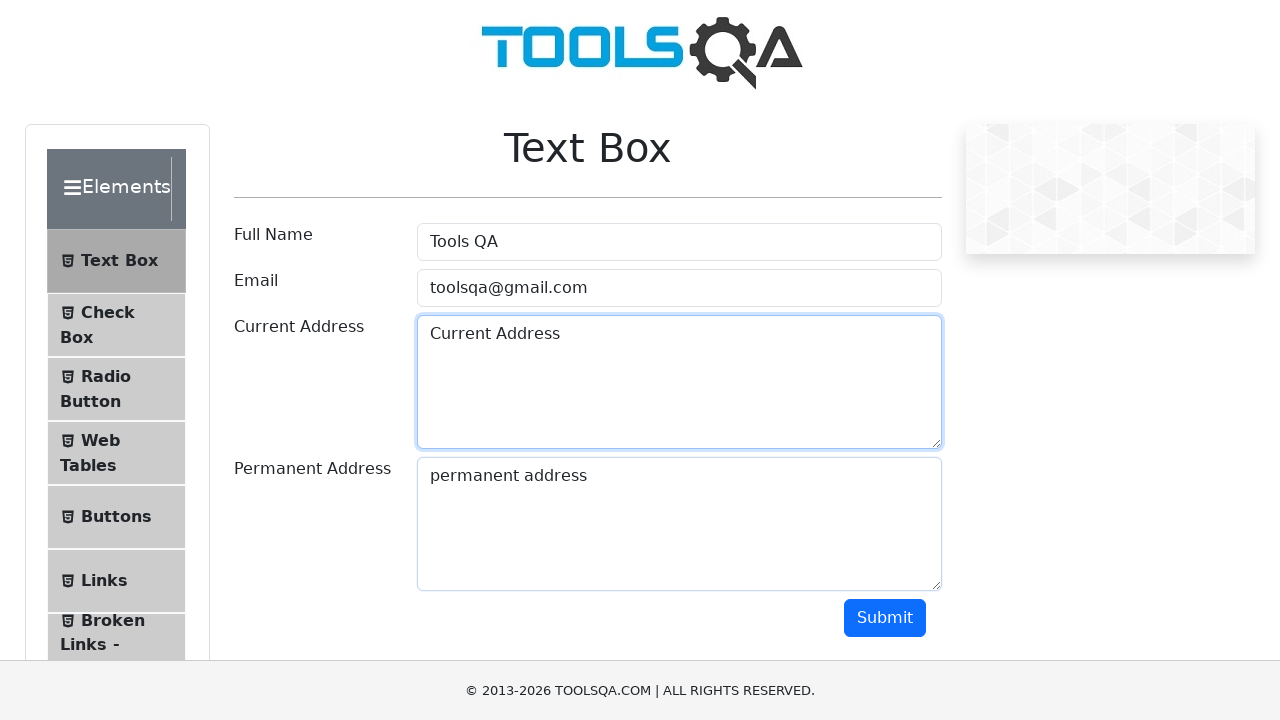

Clicked submit button to submit form at (885, 618) on xpath=//div/button
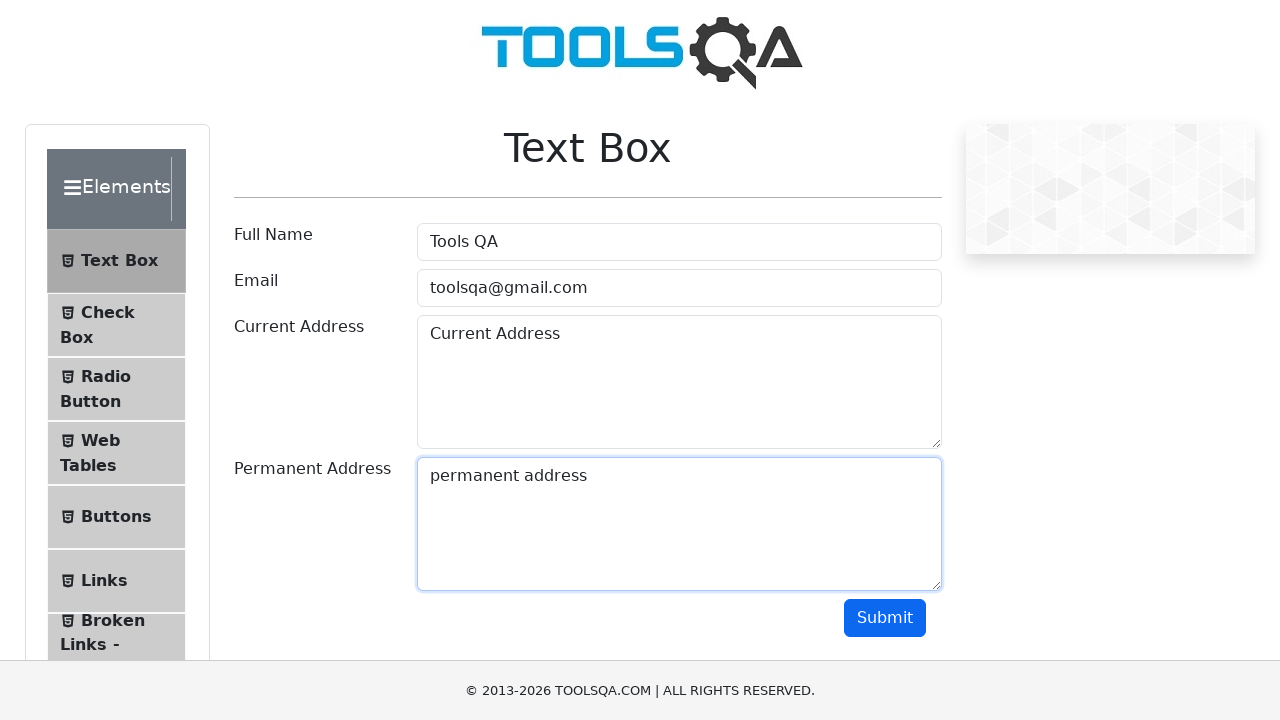

Name display element loaded after form submission
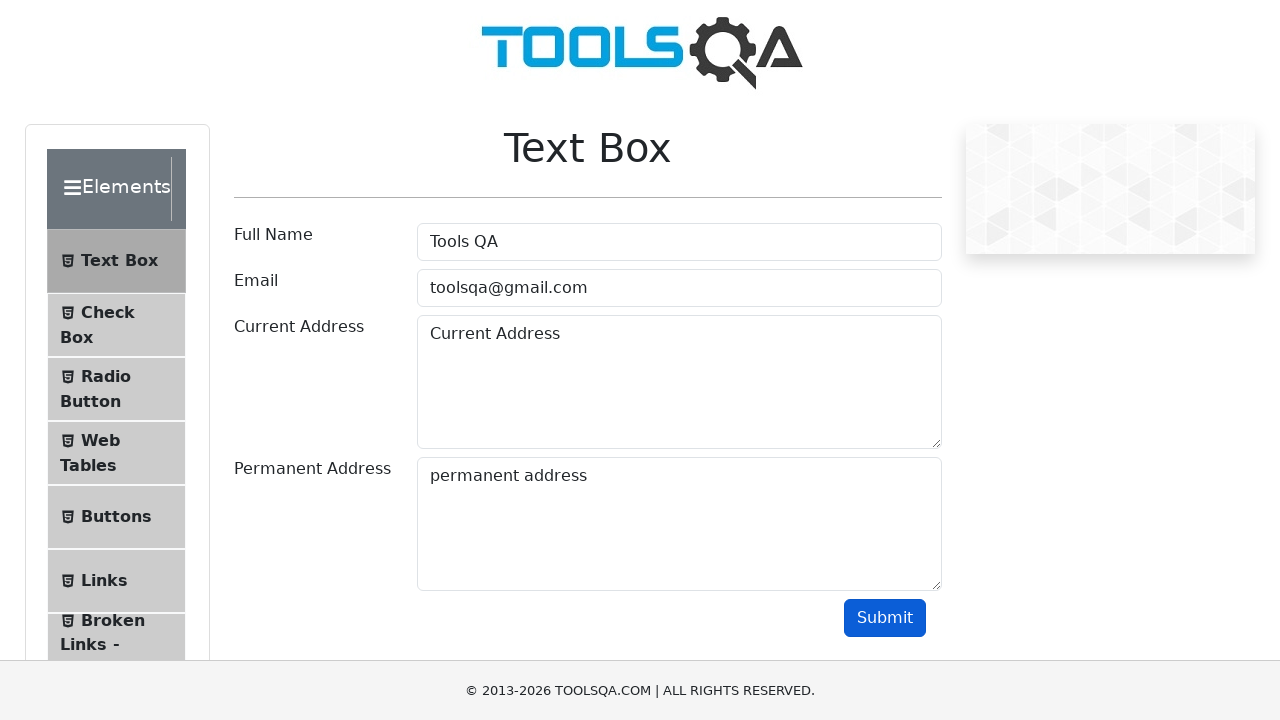

Located name display element
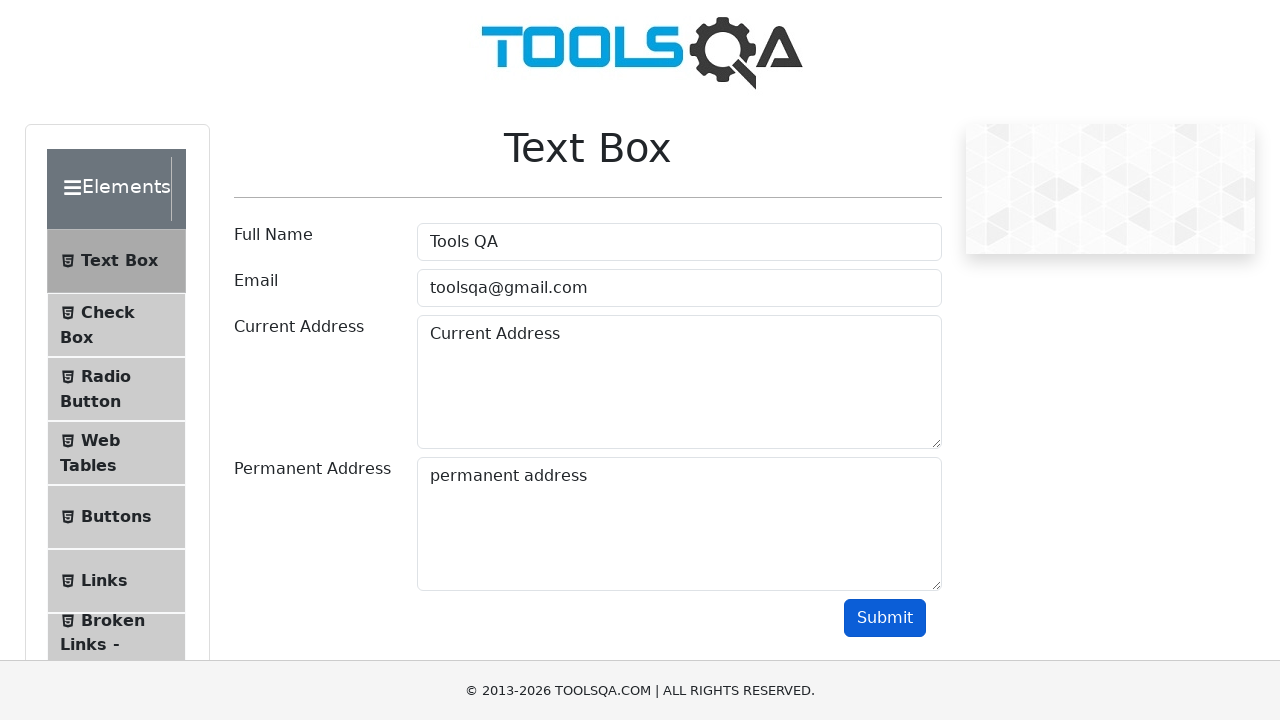

Verified 'Tools QA' is displayed in name field
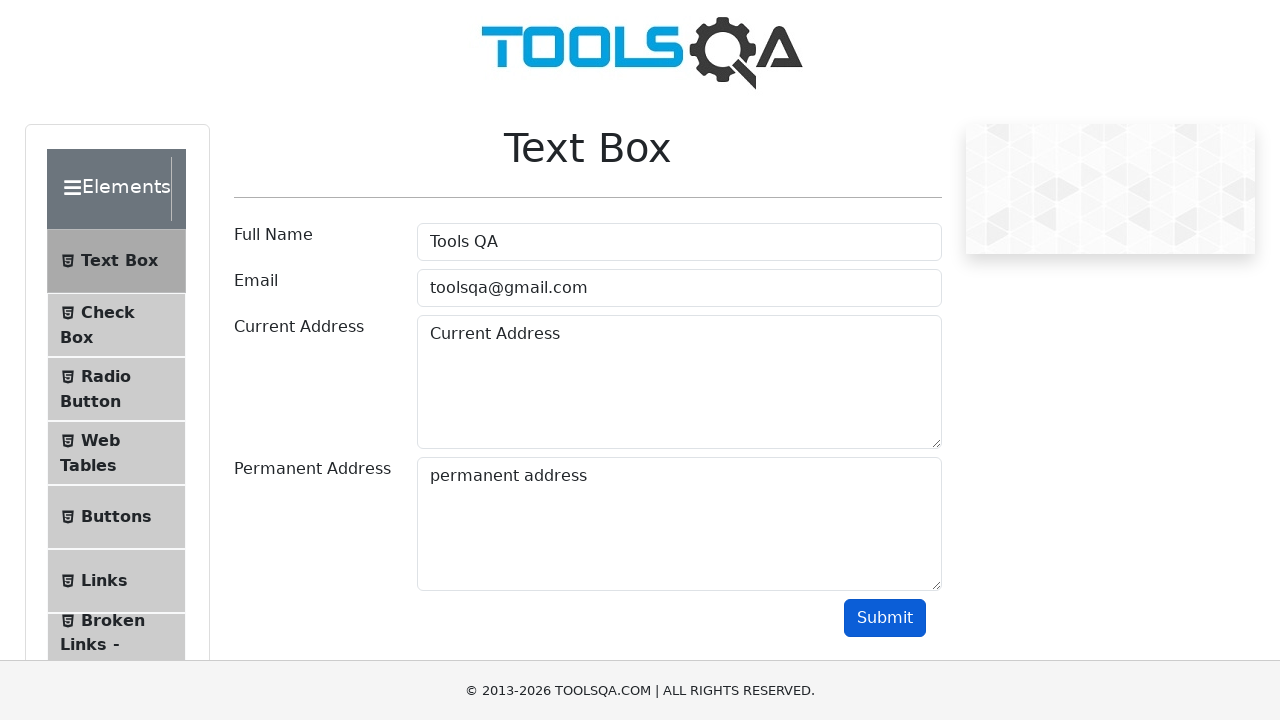

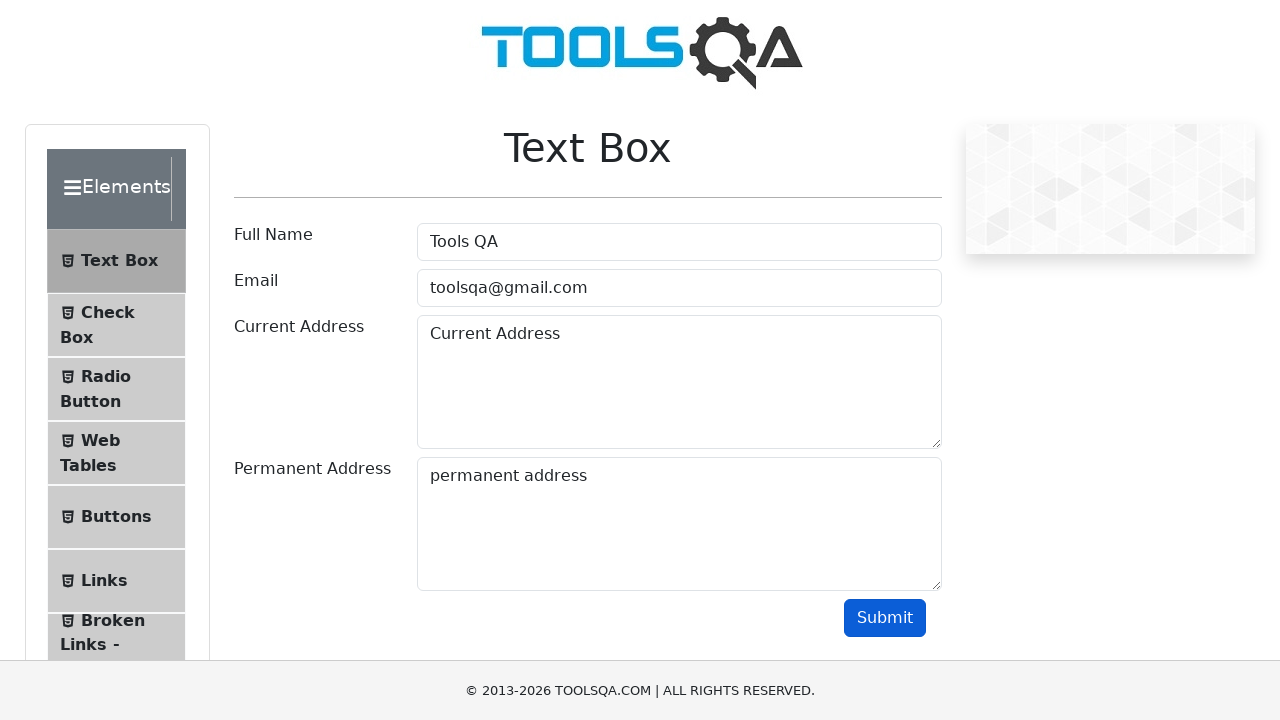